Tests autocomplete functionality by entering an address in the autocomplete field and selecting from the suggestions

Starting URL: https://formy-project.herokuapp.com/autocomplete

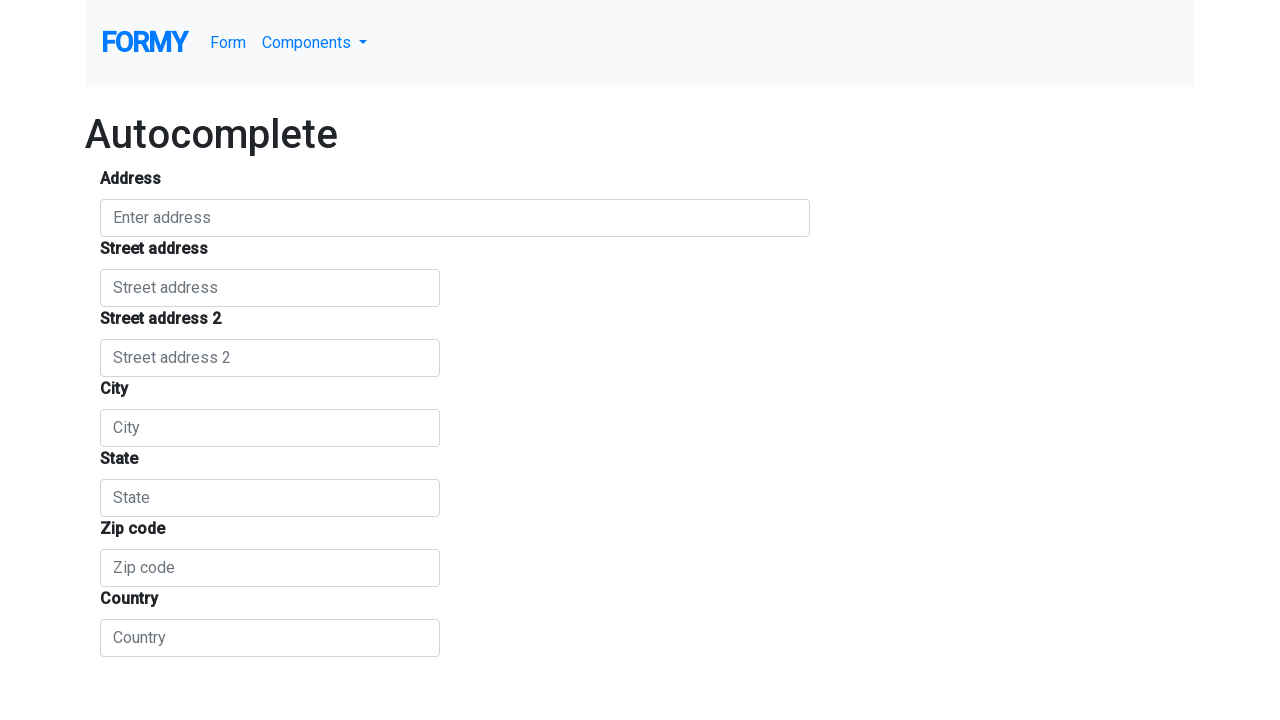

Filled autocomplete field with address 'Centralvägen 21, Solna' on #autocomplete
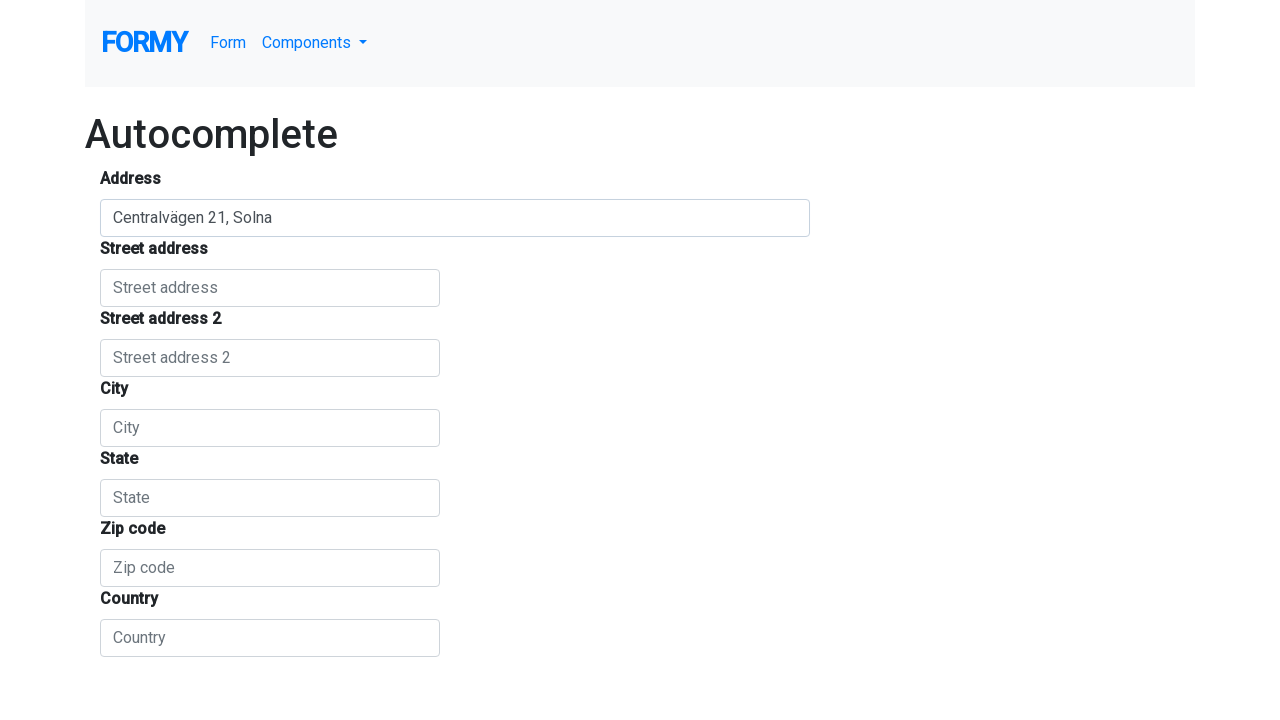

Autocomplete suggestions appeared
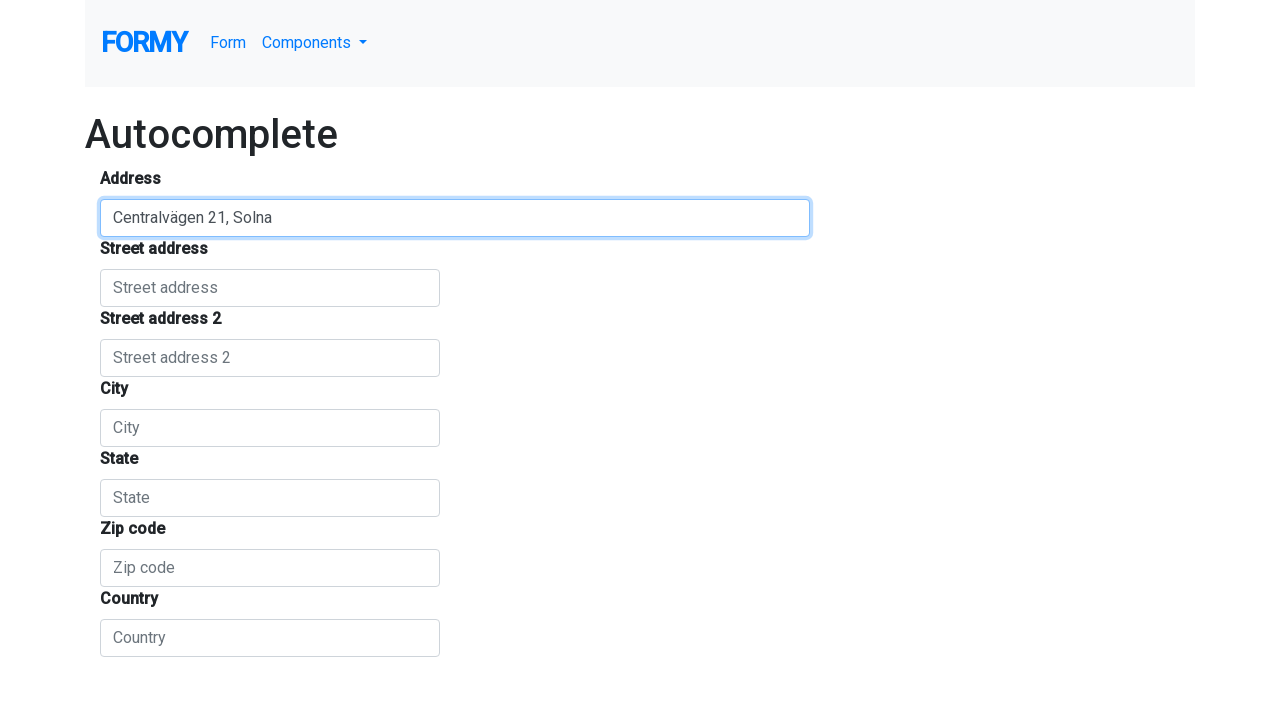

Selected autocomplete suggestion from dropdown at (455, 218) on .form-control
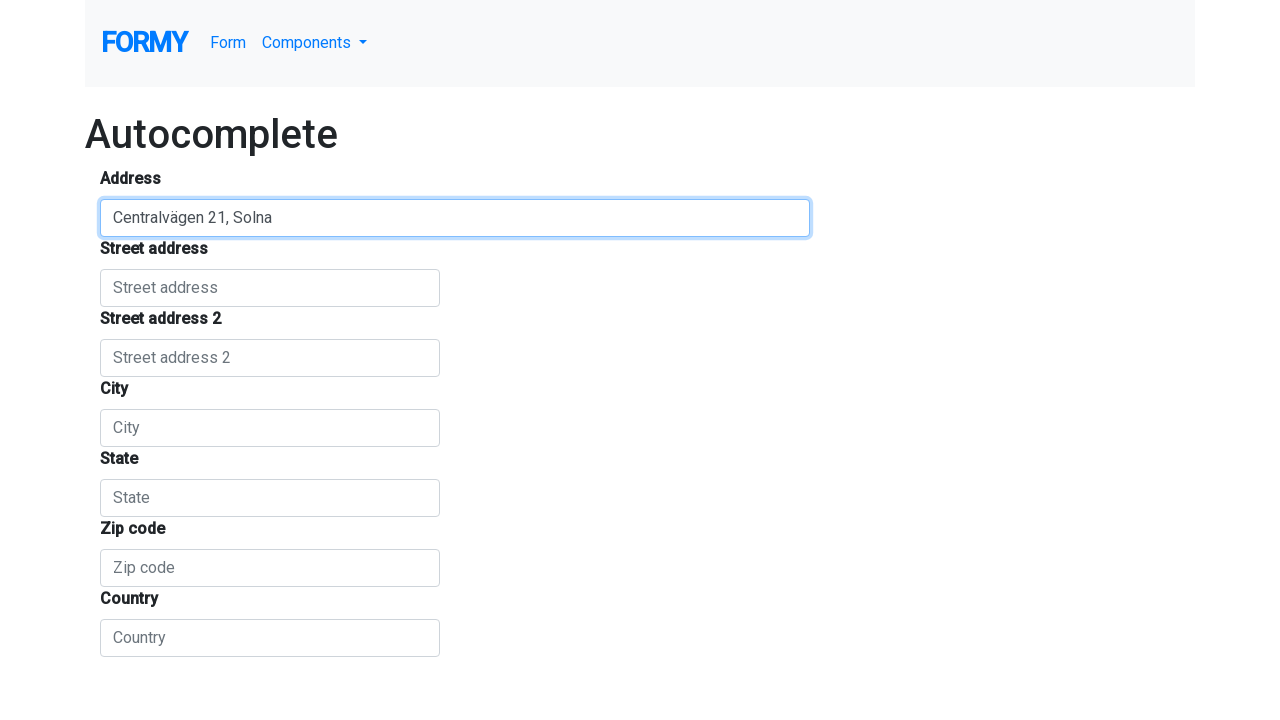

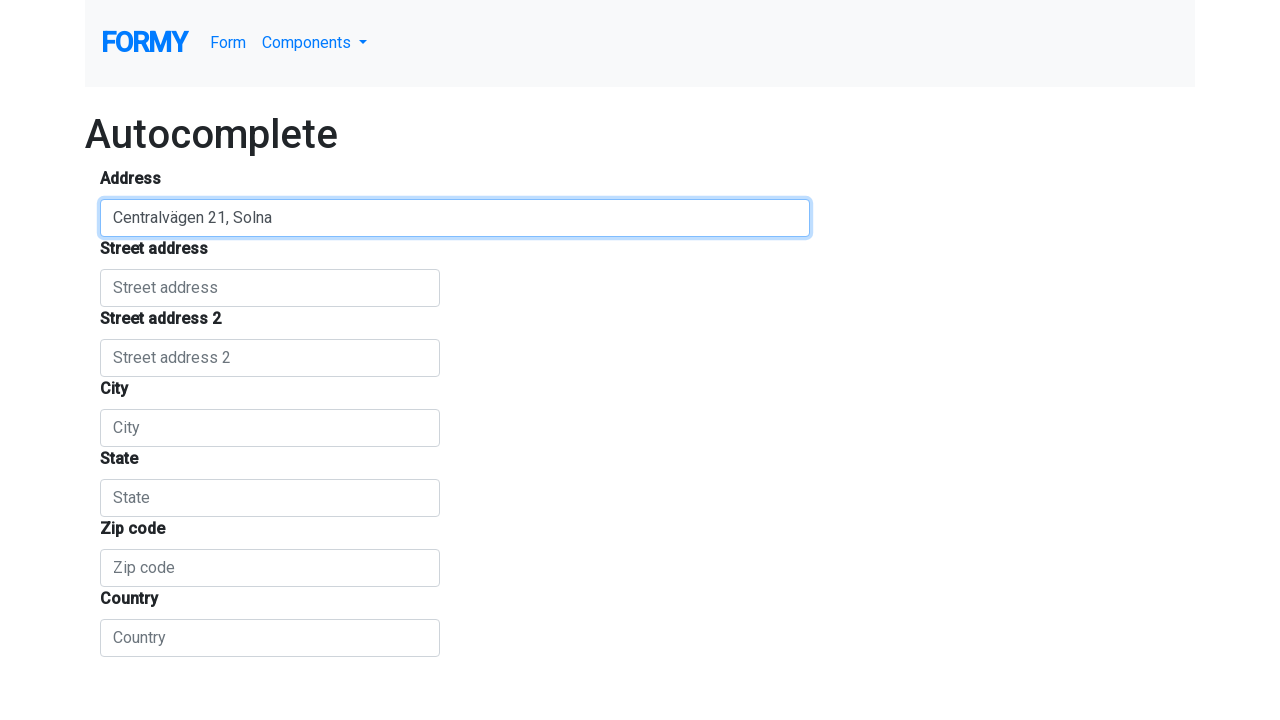